Tests dropdown menu functionality by clicking to open the dropdown and selecting the autocomplete option

Starting URL: https://formy-project.herokuapp.com/dropdown

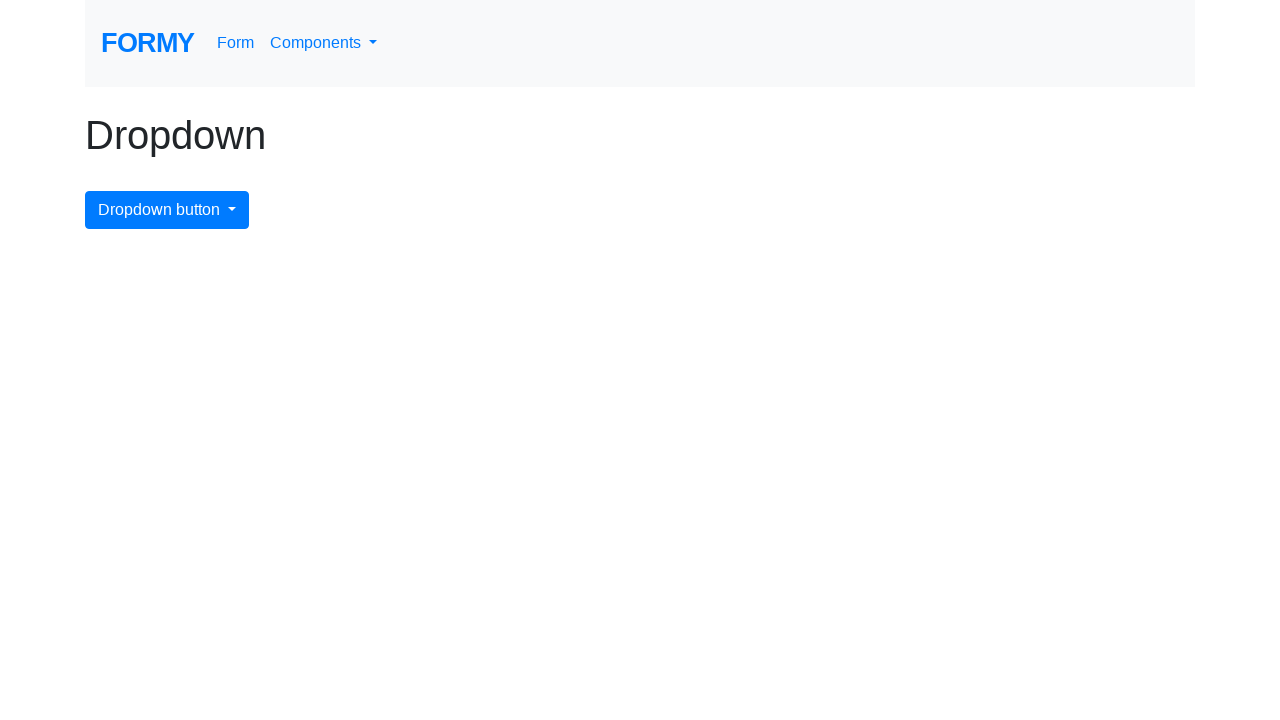

Clicked dropdown menu button to open it at (167, 210) on #dropdownMenuButton
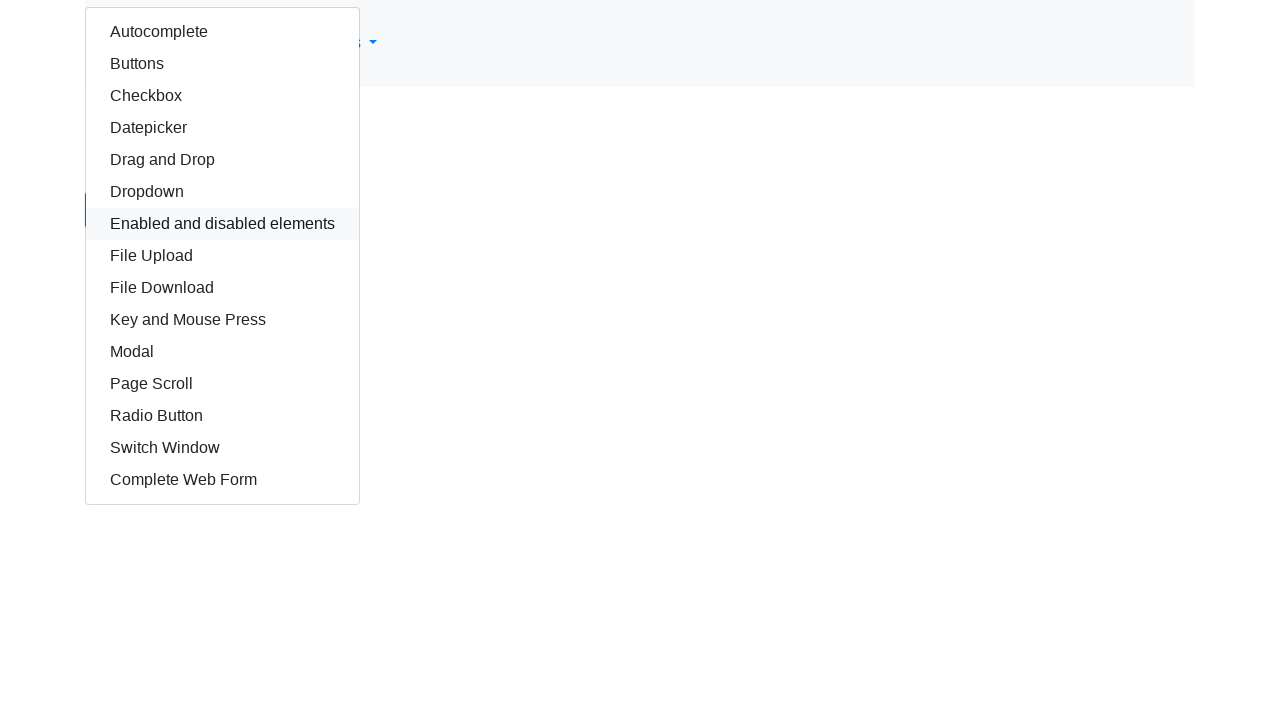

Selected autocomplete option from dropdown menu at (222, 32) on #autocomplete
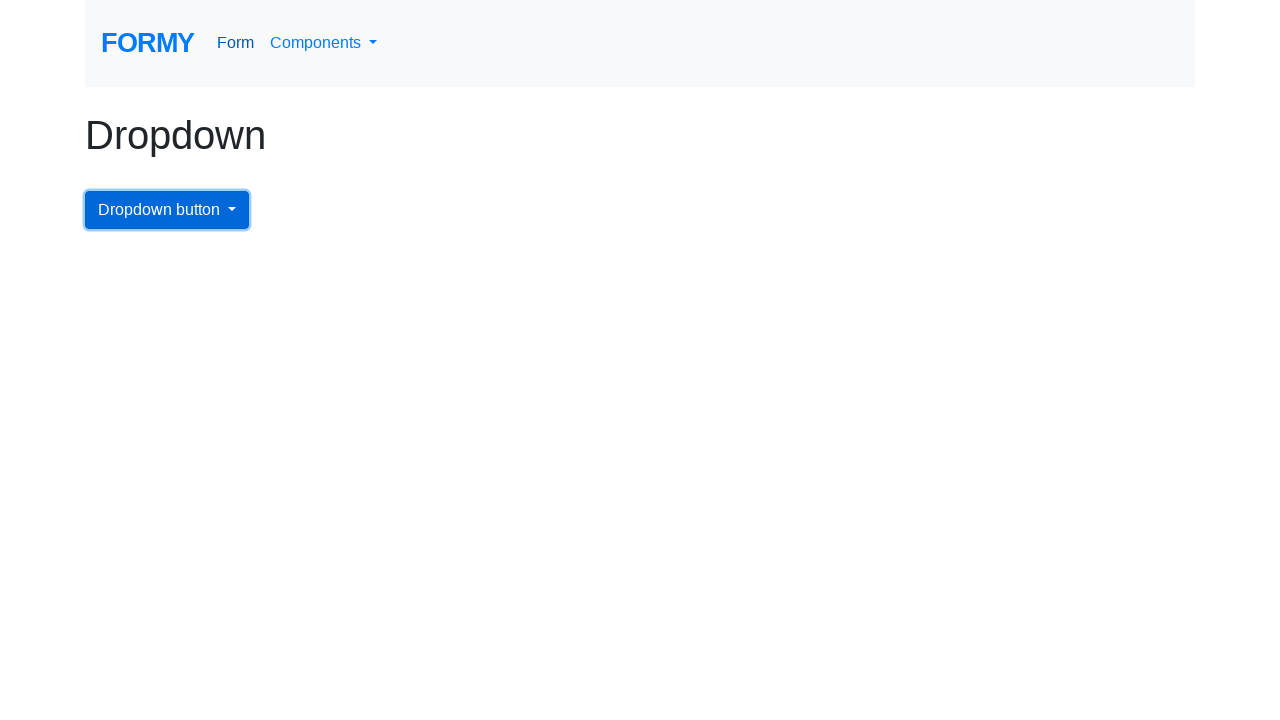

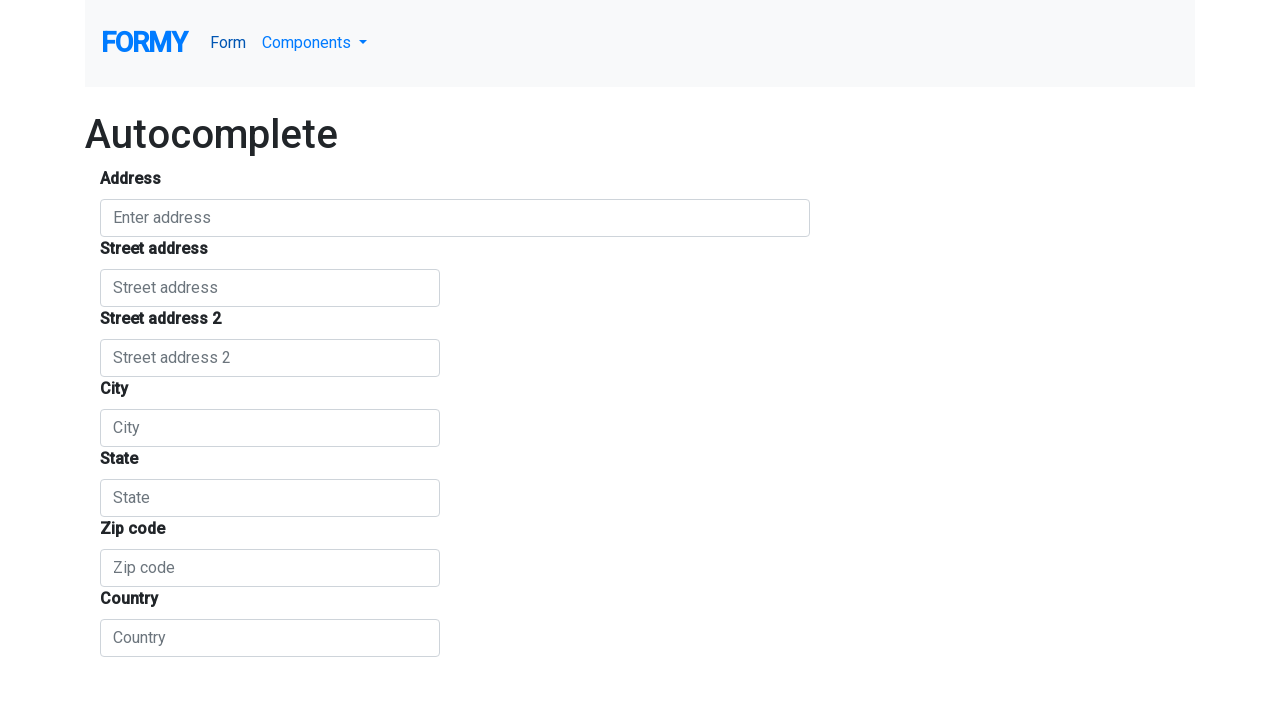